Tests the text-to-speech functionality on ttsmp3.com by selecting a voice option and entering text to be spoken aloud

Starting URL: https://ttsmp3.com/ai

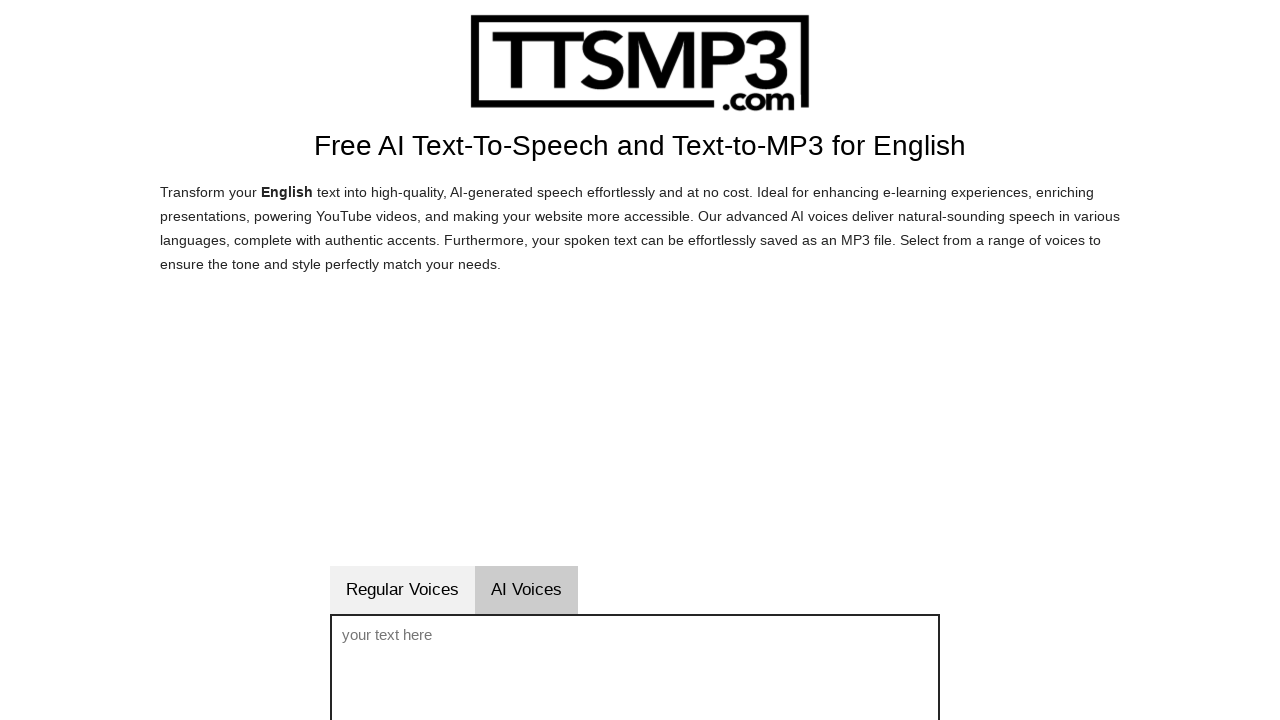

Selected 'Echo (male)' voice from the voice dropdown on #sprachwahl
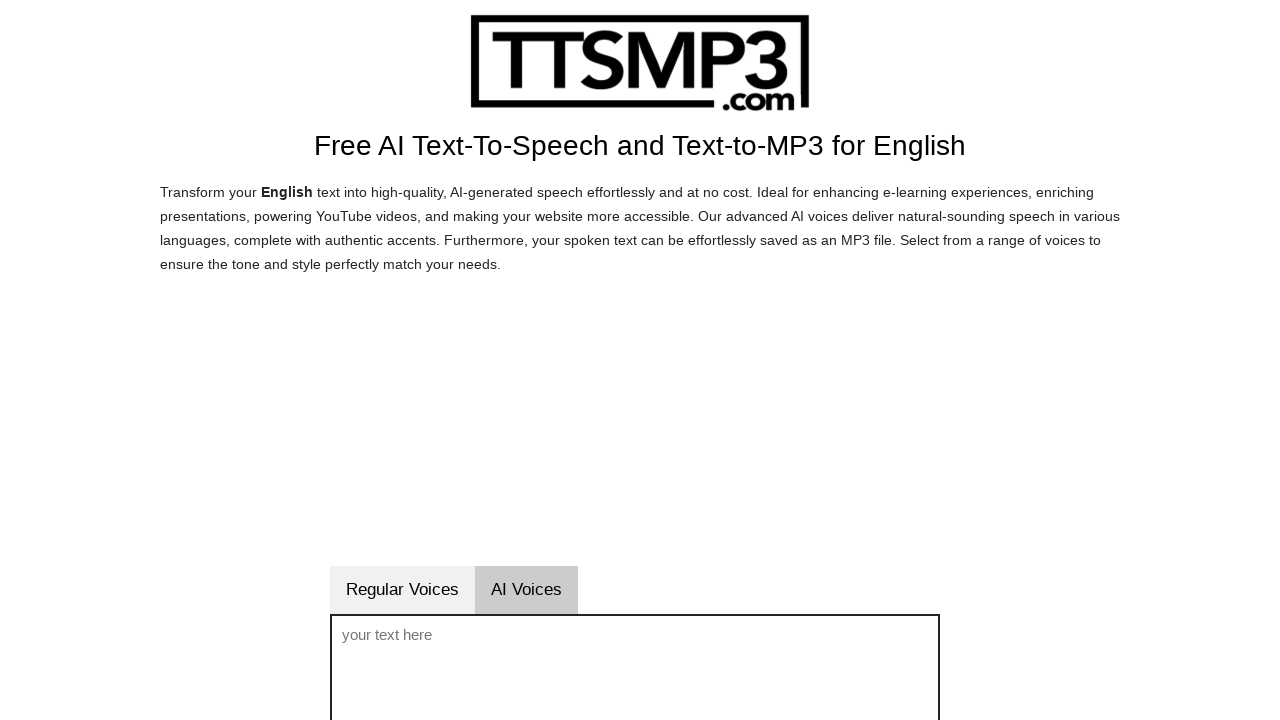

Entered text 'Hello, my name is VoiceWise and this is a test message.' in the text field on #voicetext
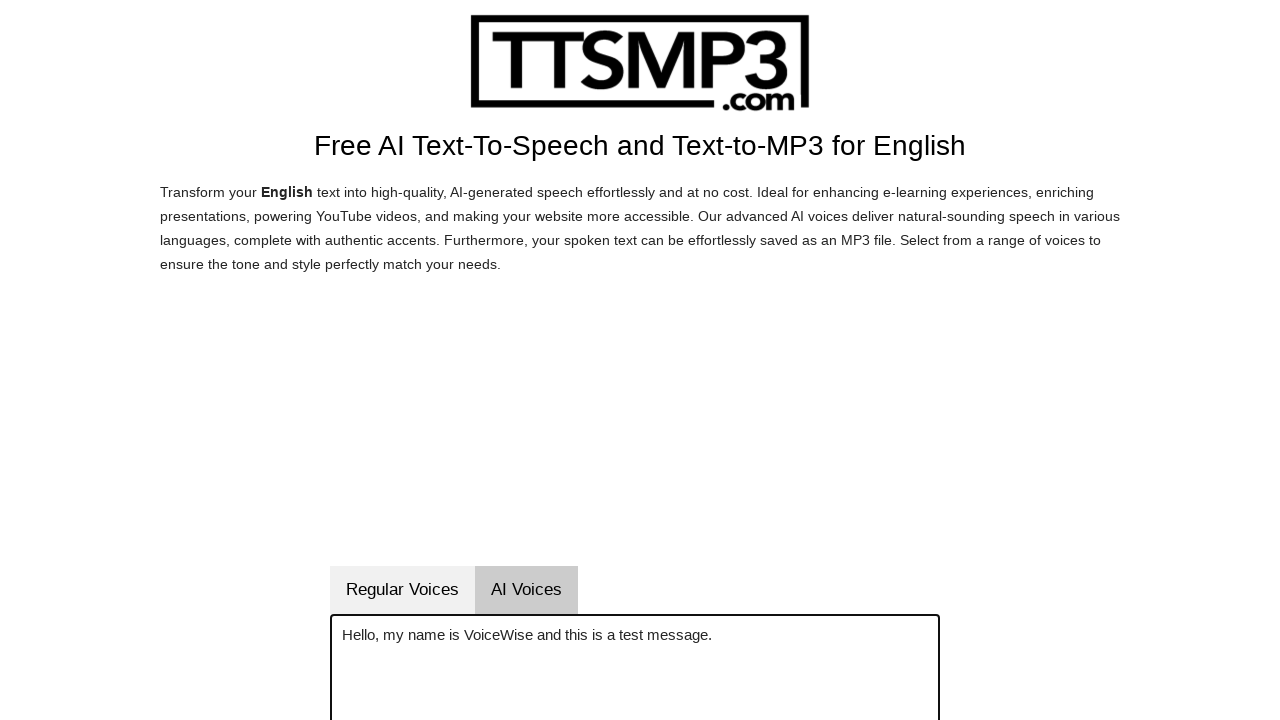

Clicked the speak/play button to generate speech at (694, 360) on #vorlesenbutton
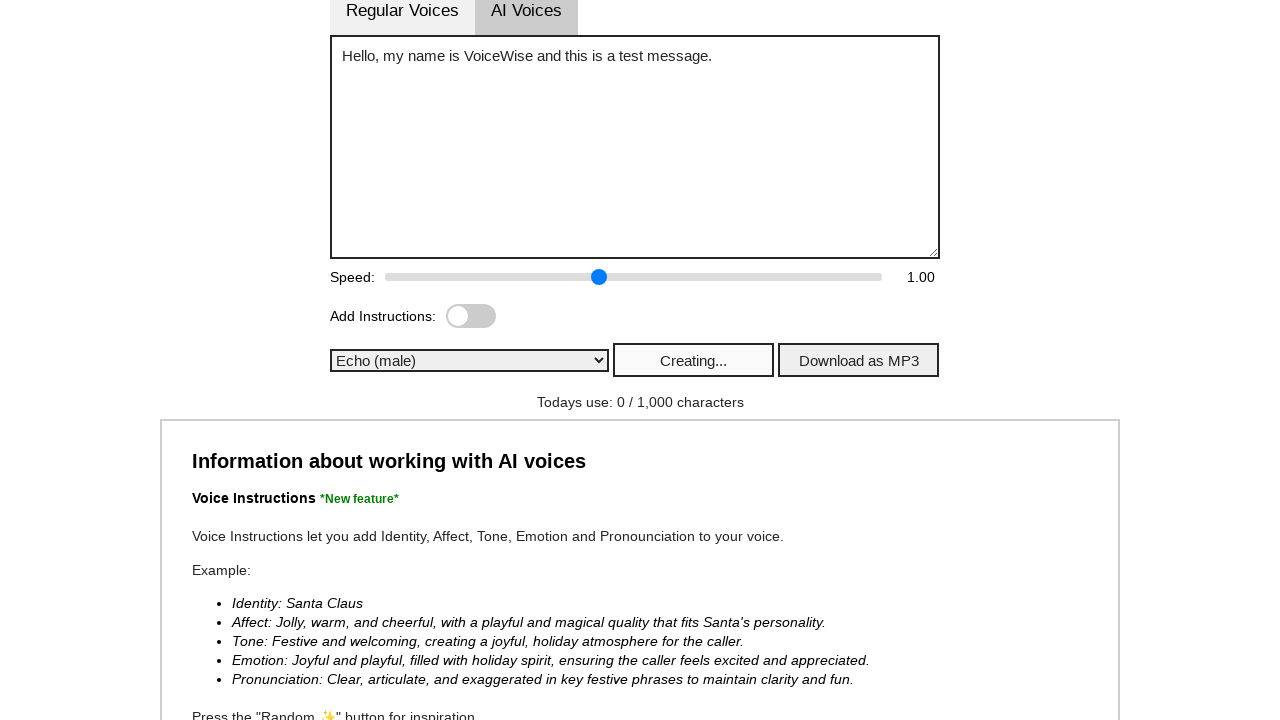

Waited 5 seconds for audio to load and play
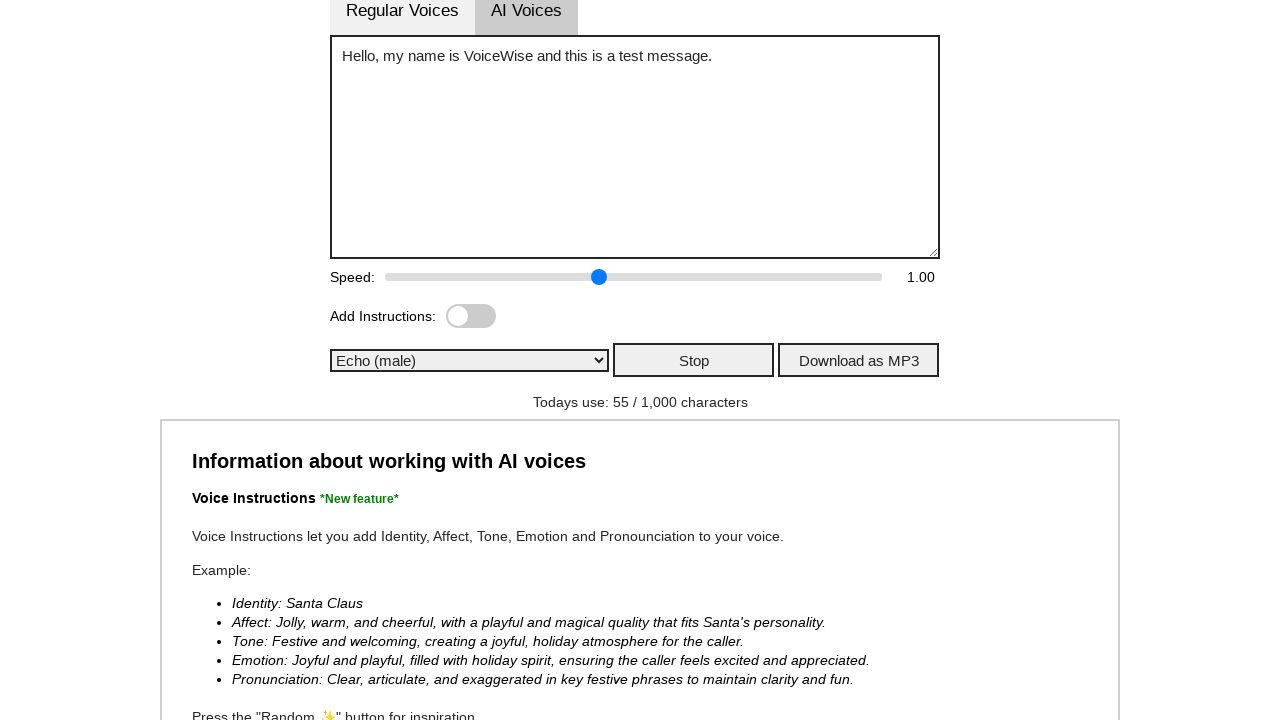

Cleared the text field on #voicetext
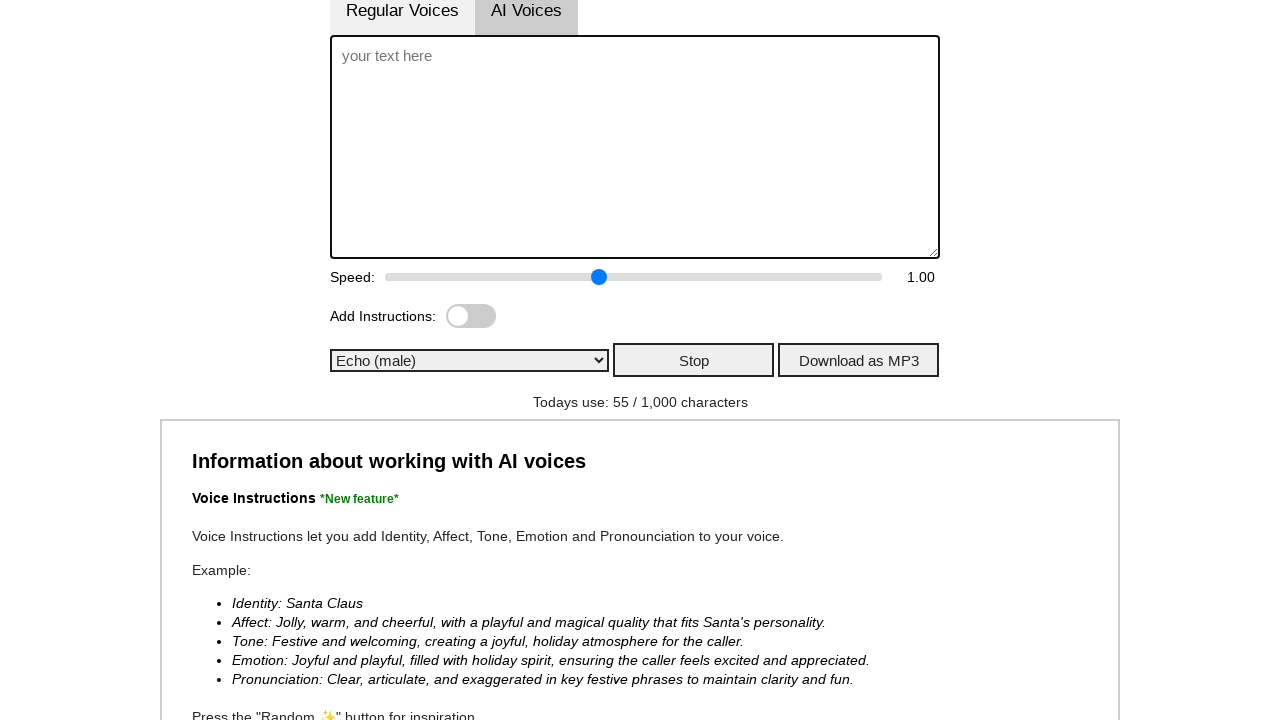

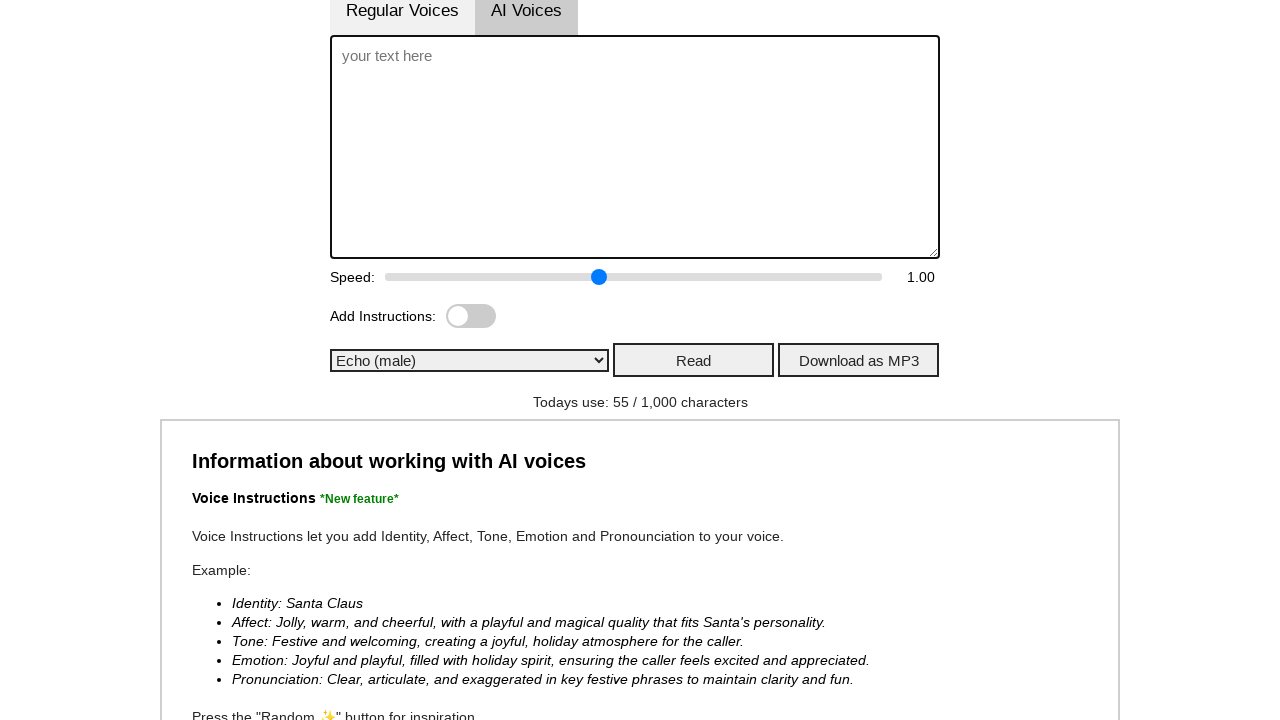